Tests radio button and checkbox interactions on a practice form by selecting a gender radio button and iterating through hobby checkboxes

Starting URL: https://demoqa.com/automation-practice-form

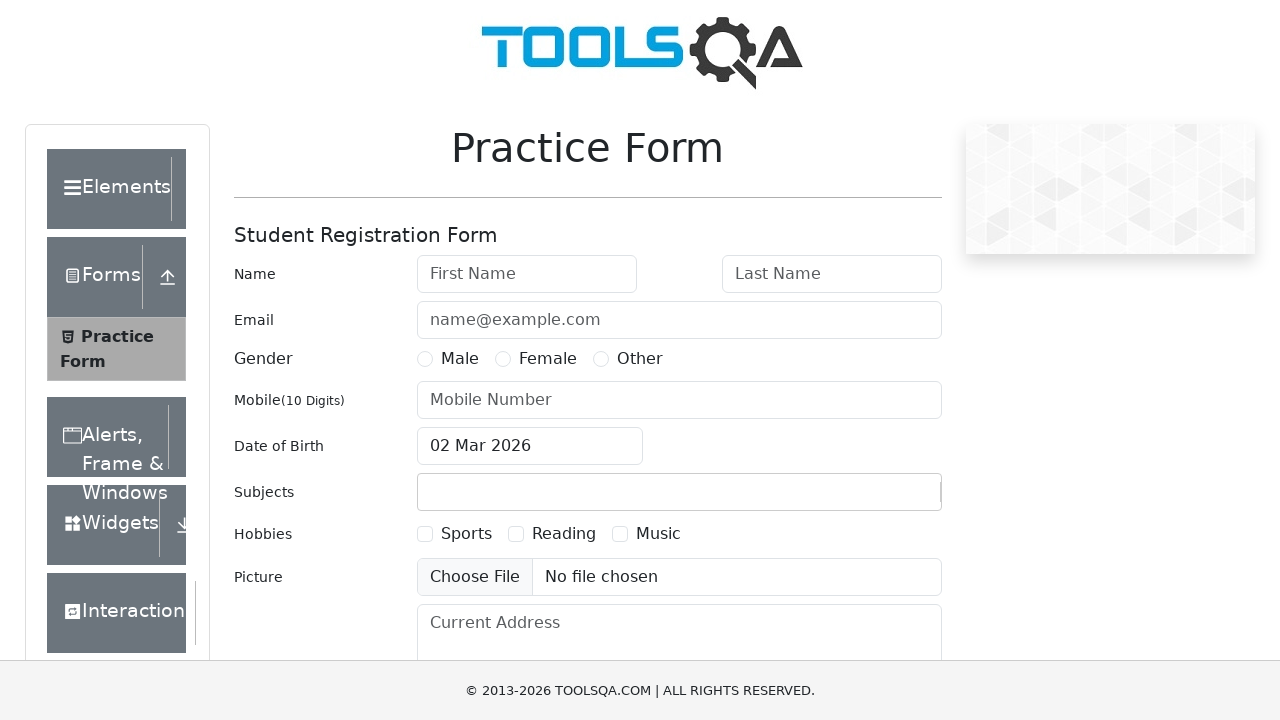

Located gender radio button labels
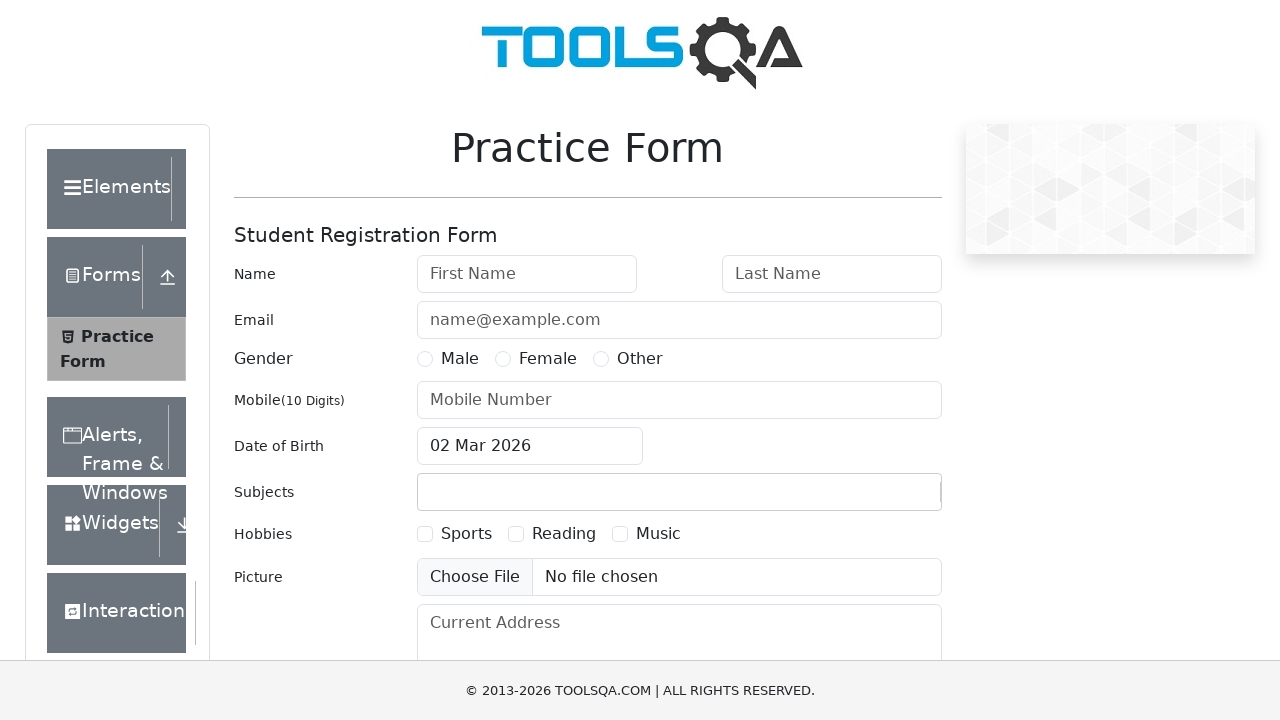

Selected Male gender radio button at (460, 359) on xpath=//input[@name='gender']//following-sibling::label >> nth=0
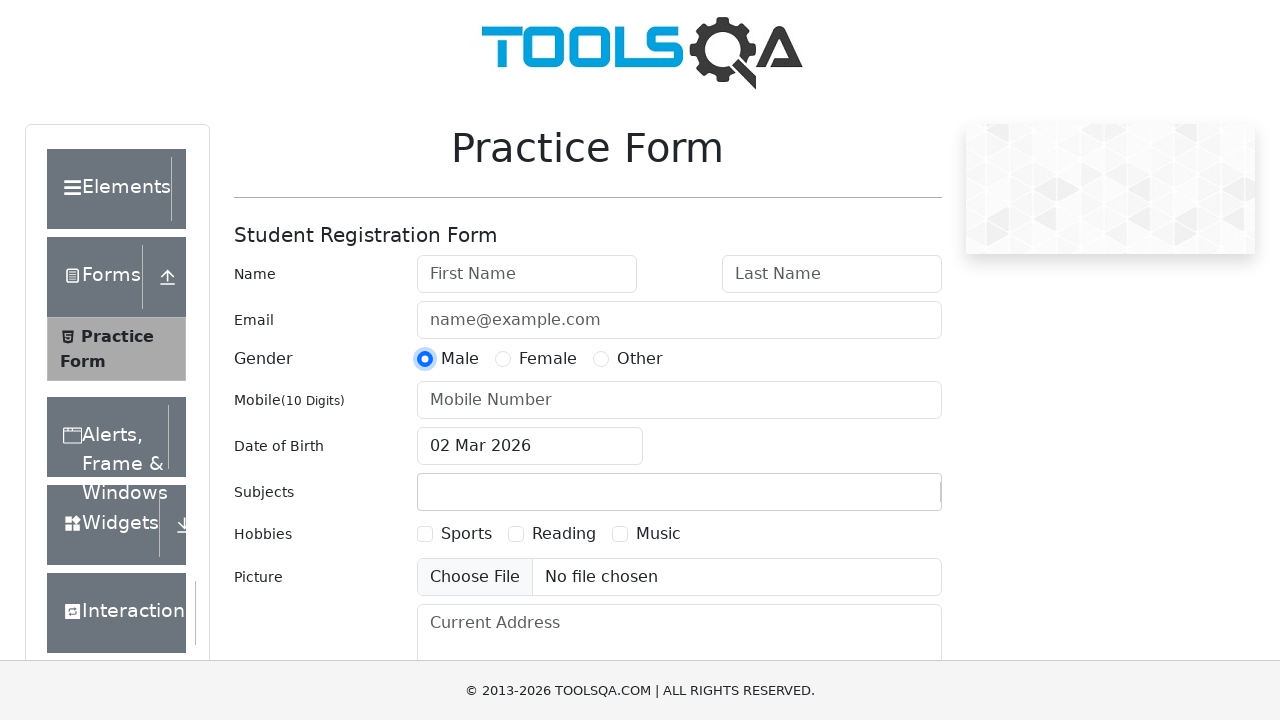

Located all hobby checkbox labels
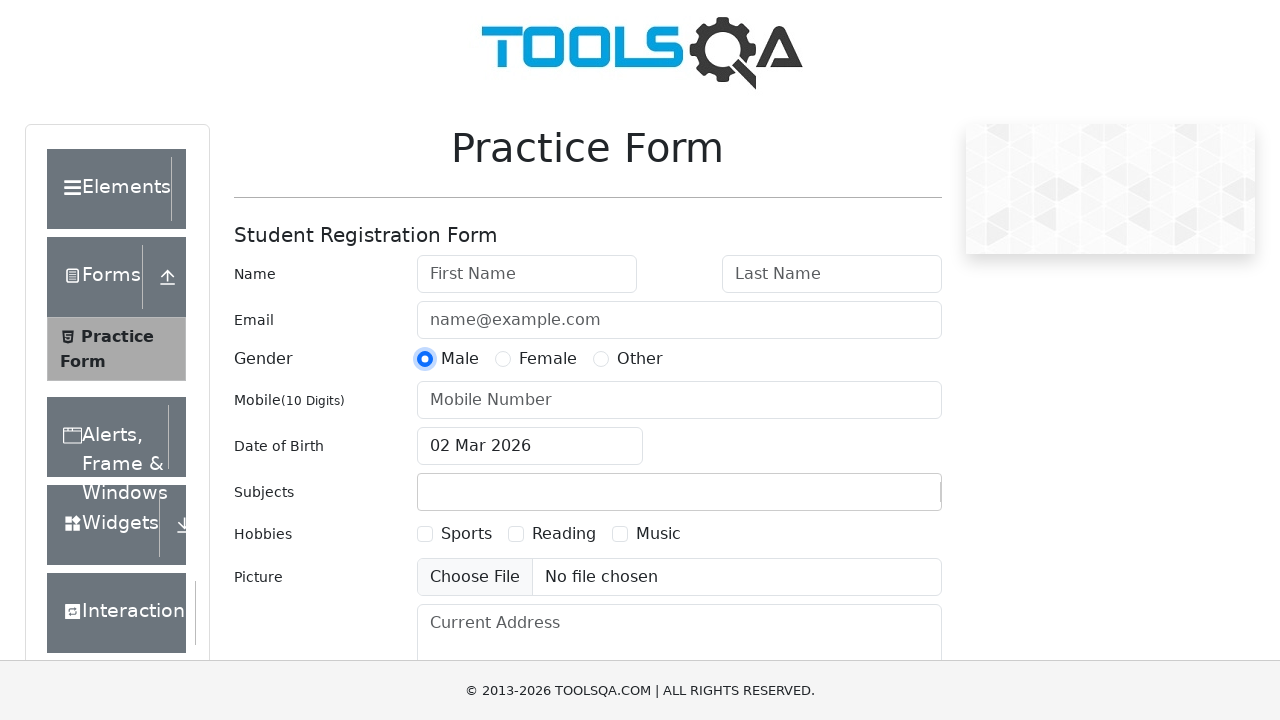

Found 3 hobby checkboxes
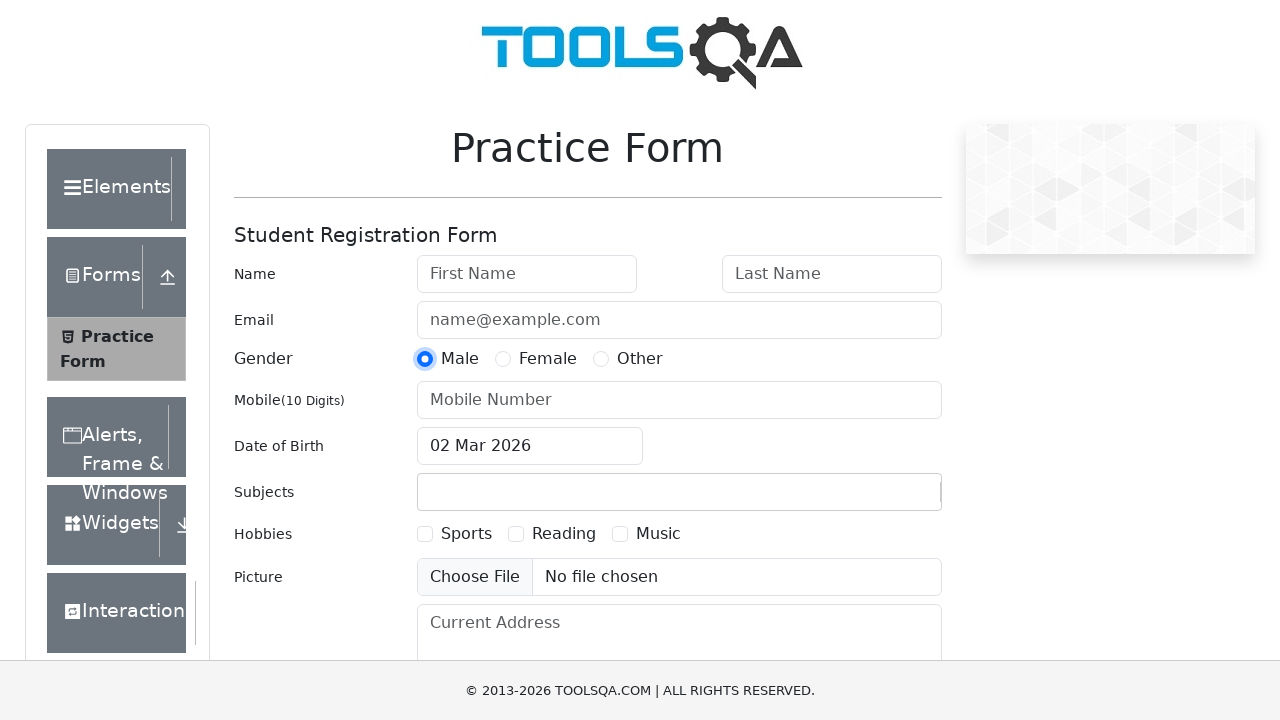

Clicked hobby checkbox 1 of 3 at (466, 534) on xpath=//input[starts-with(@id, 'hobbies-checkbox')]/following-sibling::label >> 
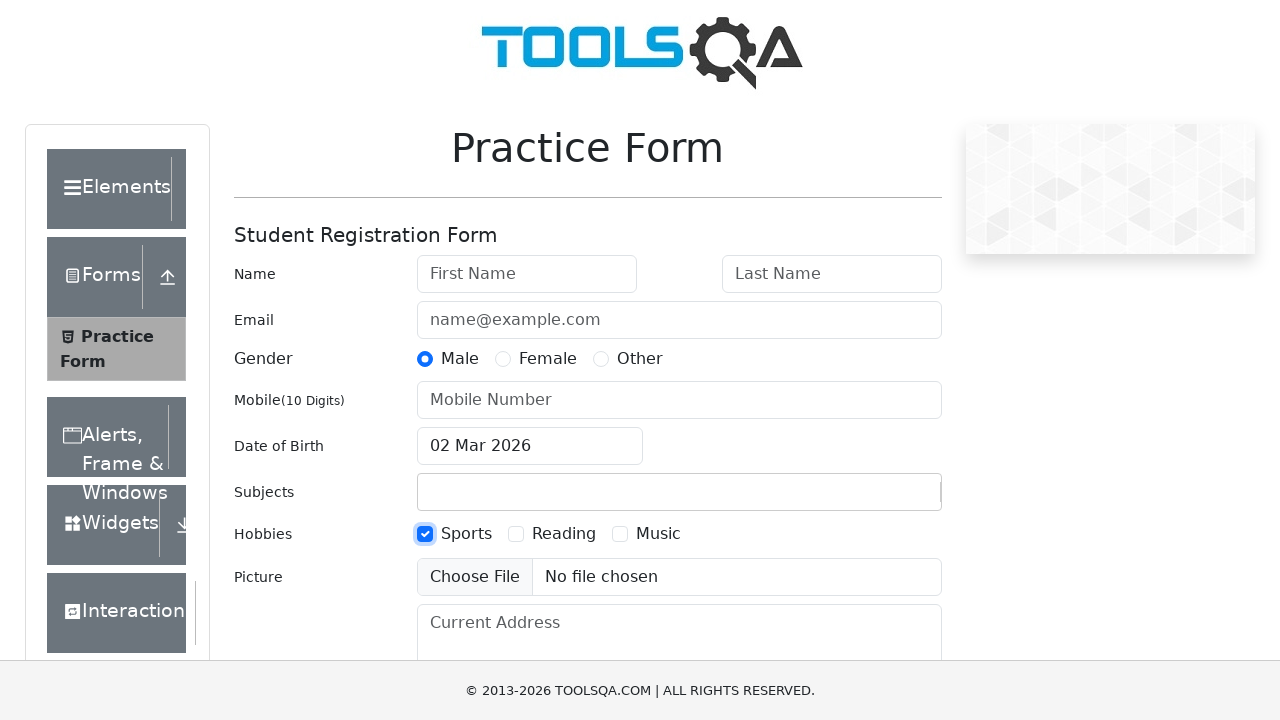

Clicked hobby checkbox 2 of 3 at (564, 534) on xpath=//input[starts-with(@id, 'hobbies-checkbox')]/following-sibling::label >> 
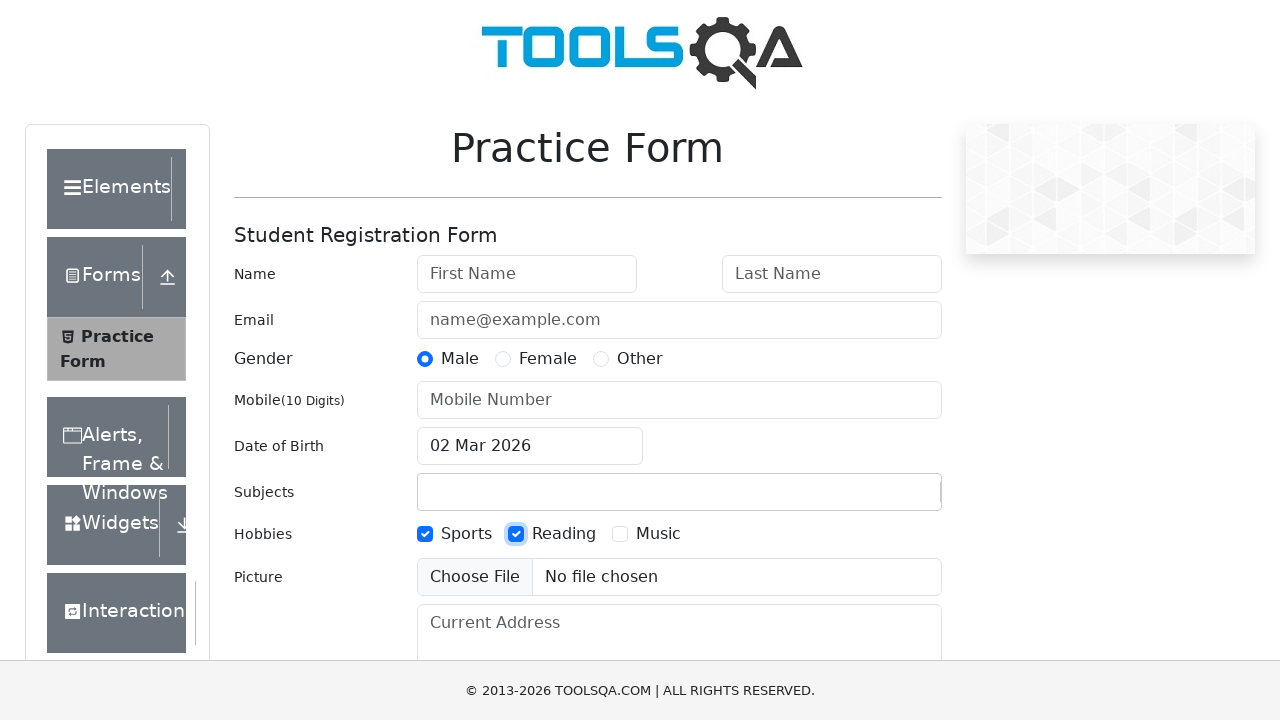

Clicked hobby checkbox 3 of 3 at (658, 534) on xpath=//input[starts-with(@id, 'hobbies-checkbox')]/following-sibling::label >> 
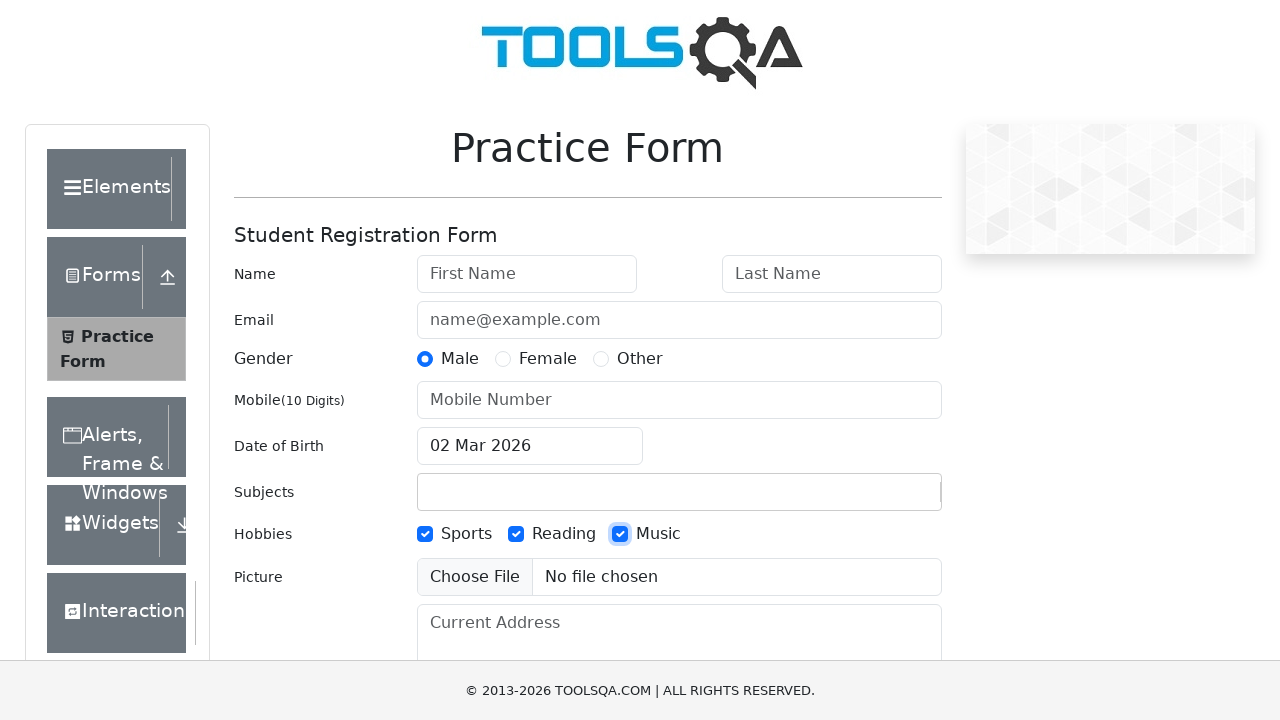

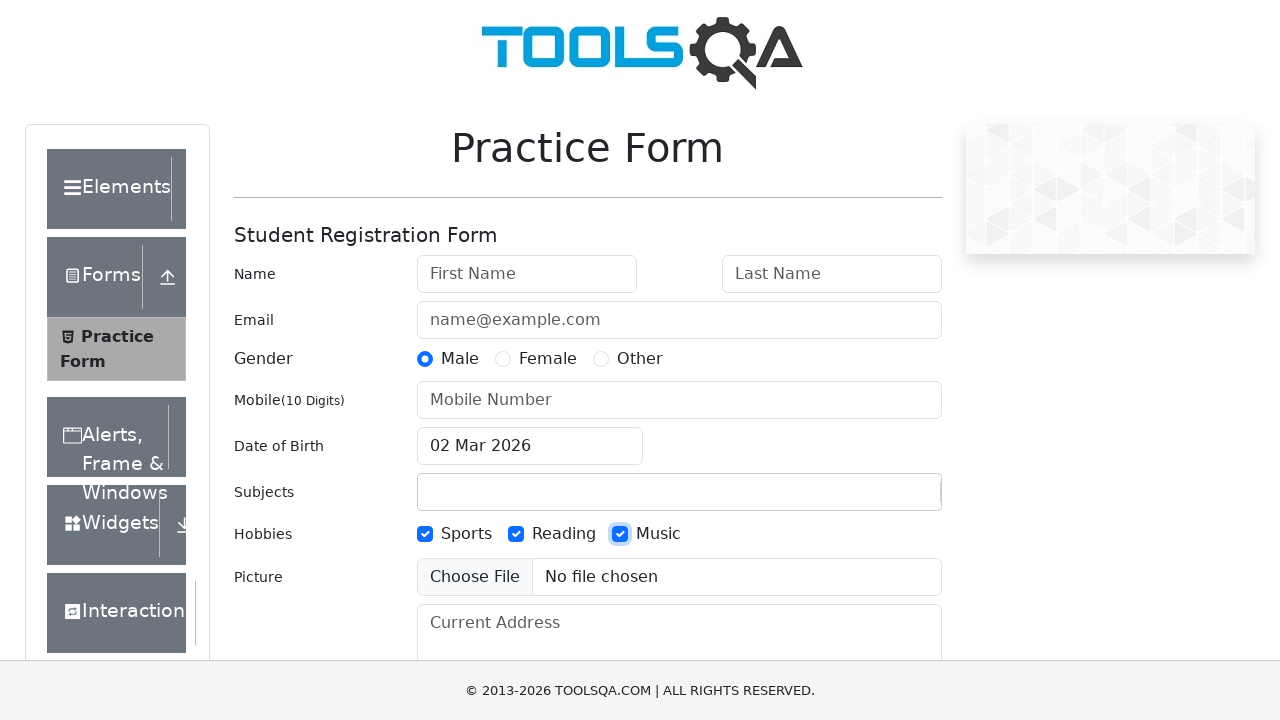